Tests tooltip hover functionality by hovering over an input field and verifying the tooltip content appears

Starting URL: https://automationfc.github.io/jquery-tooltip/

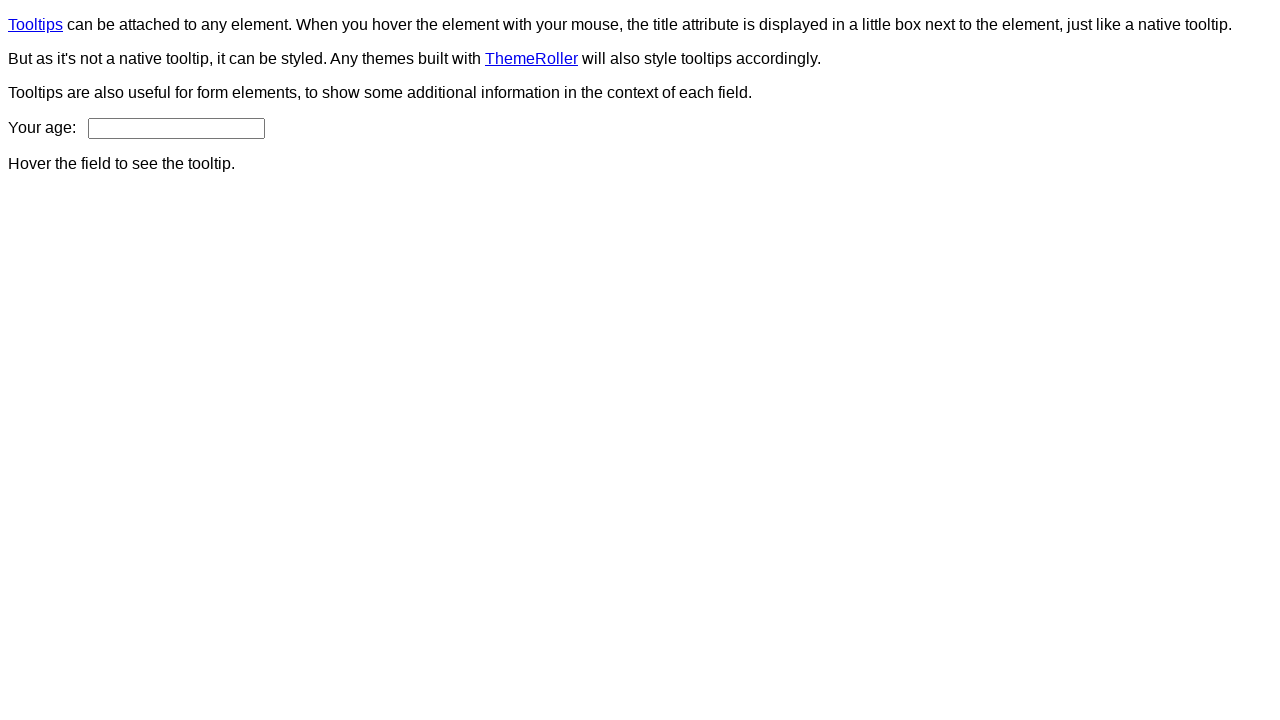

Navigated to jQuery tooltip test page
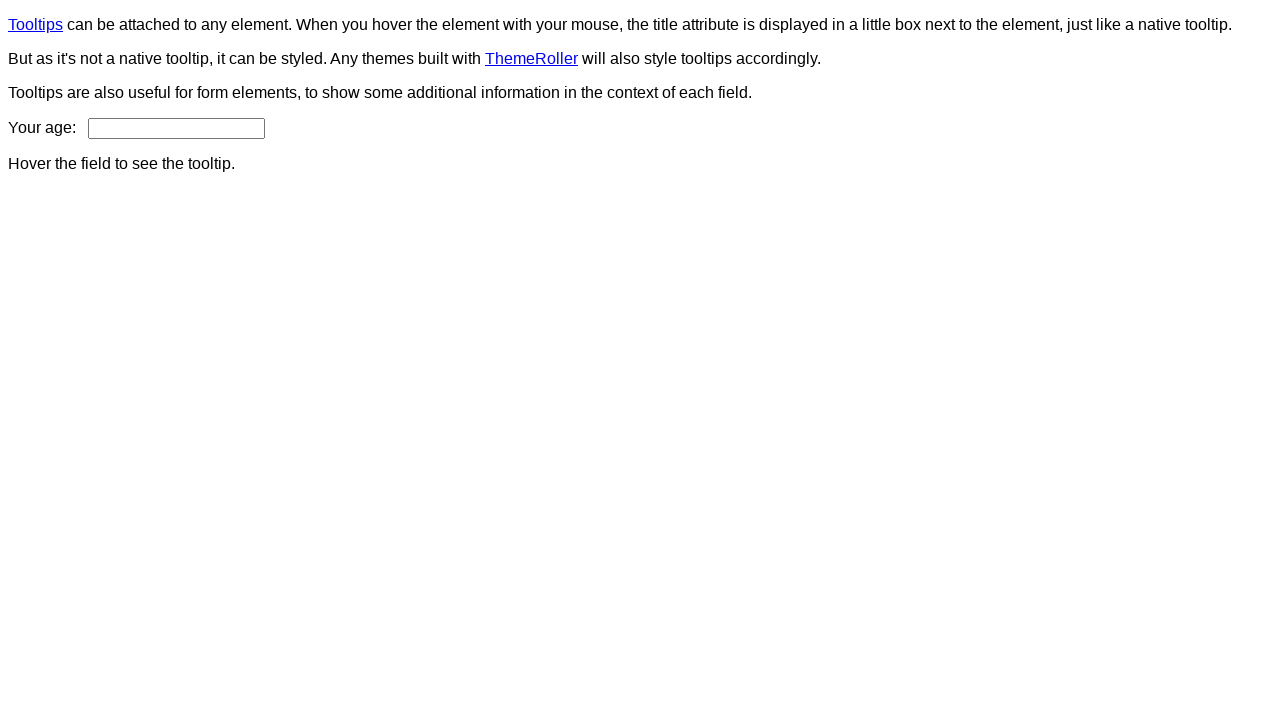

Hovered over age input field to trigger tooltip at (176, 128) on input#age
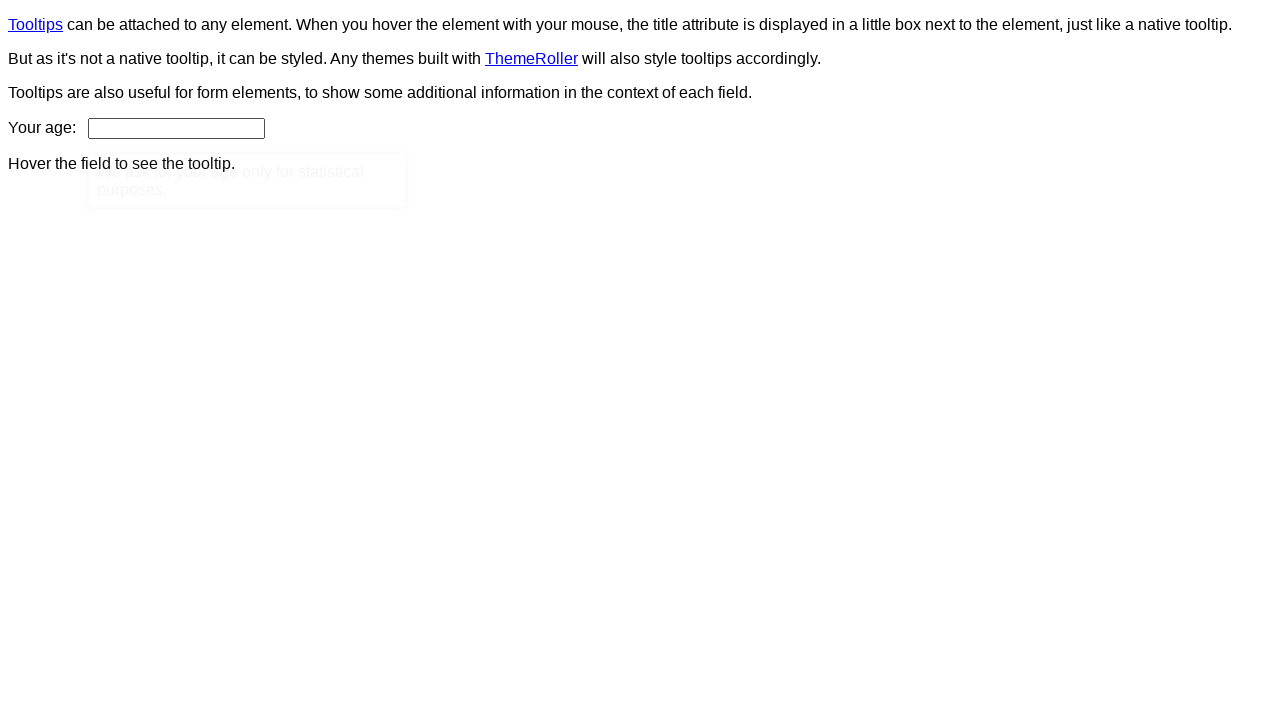

Tooltip content element appeared
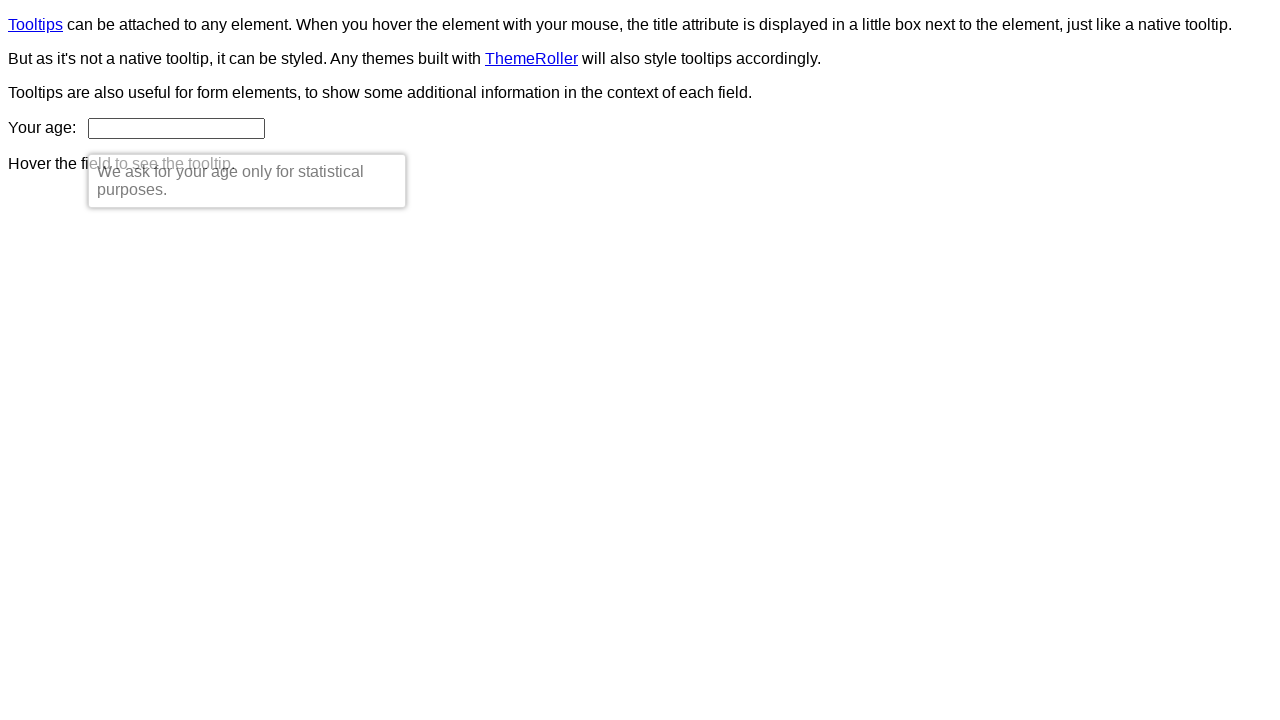

Retrieved tooltip text content
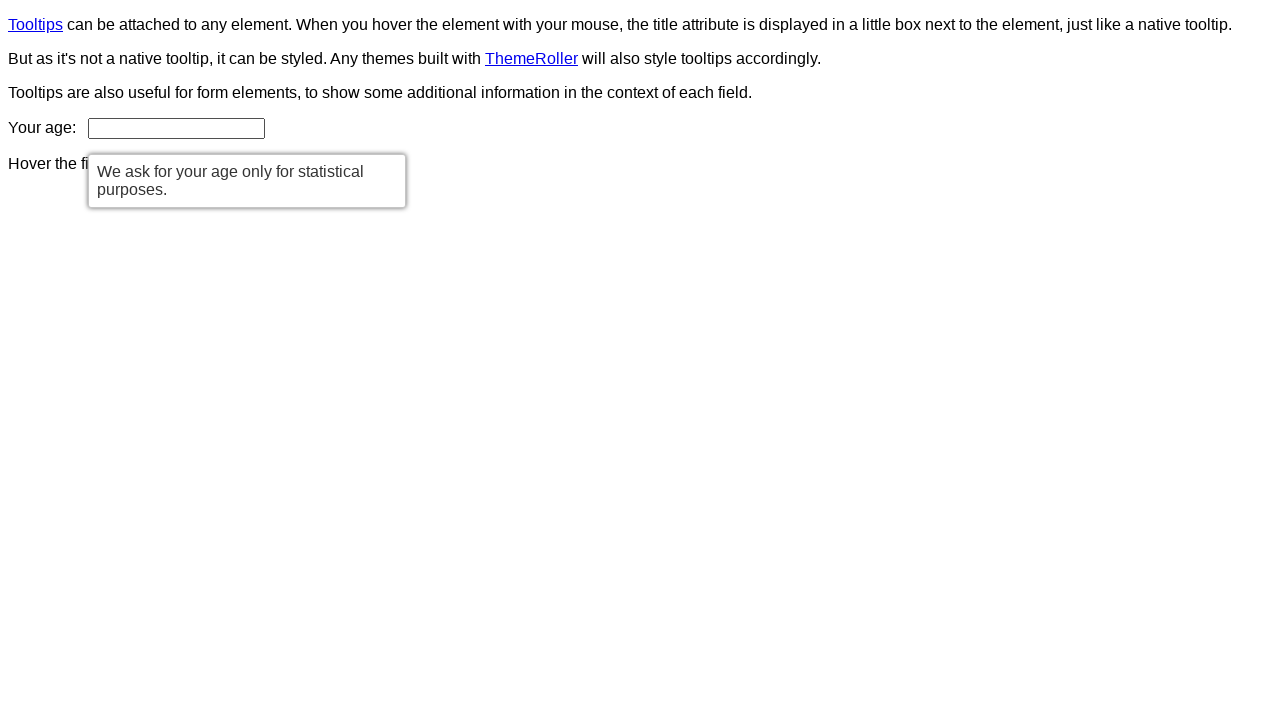

Verified tooltip contains correct message: 'We ask for your age only for statistical purposes.'
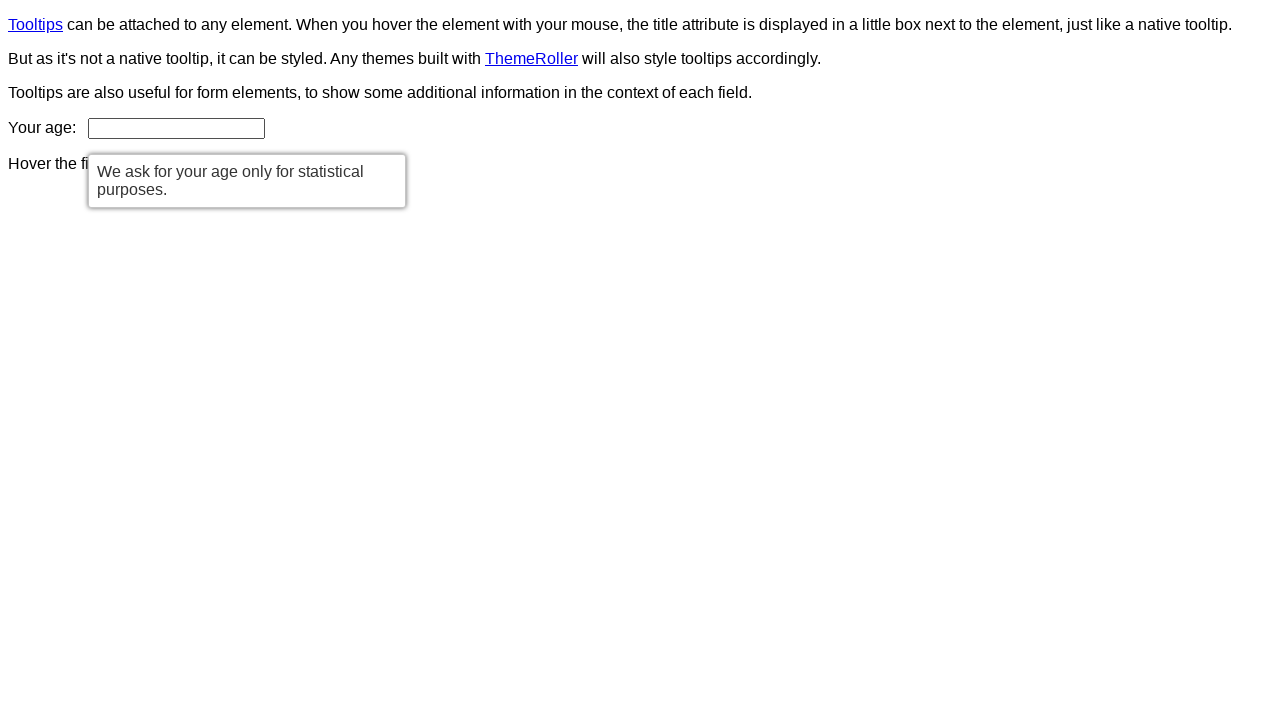

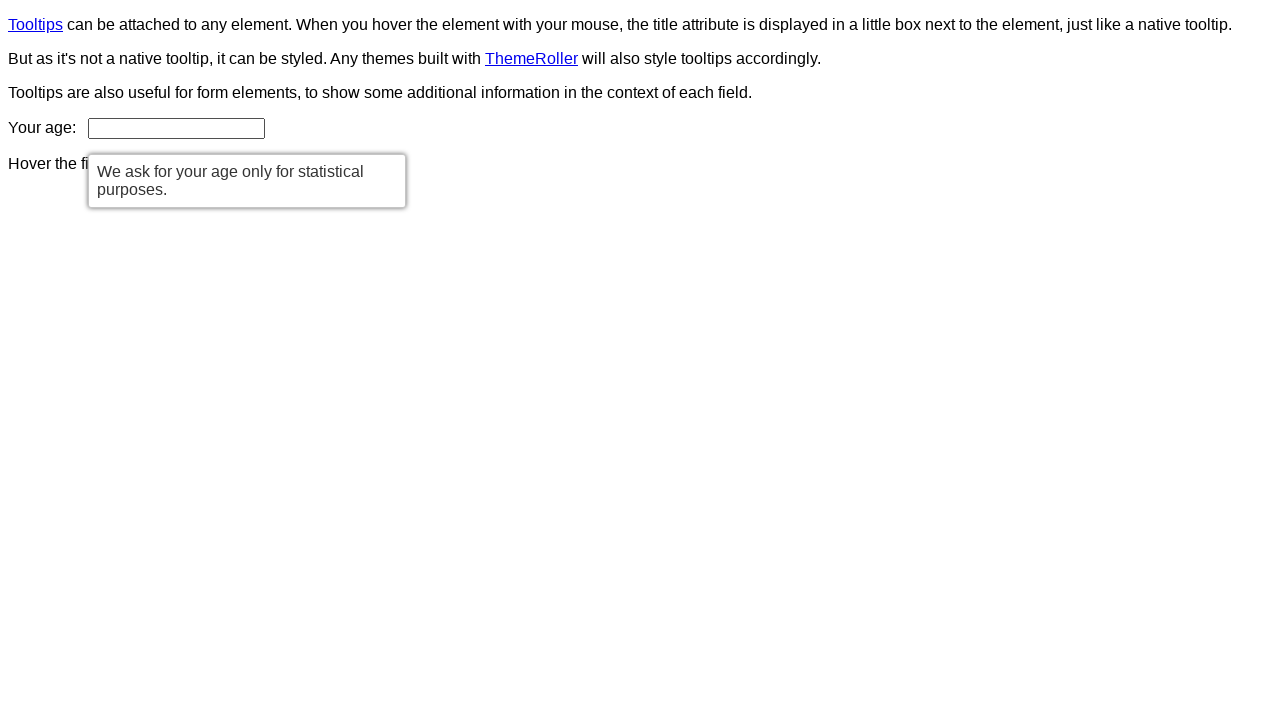